Tests dropdown selection functionality by selecting an option and verifying the selection

Starting URL: https://the-internet.herokuapp.com/dropdown

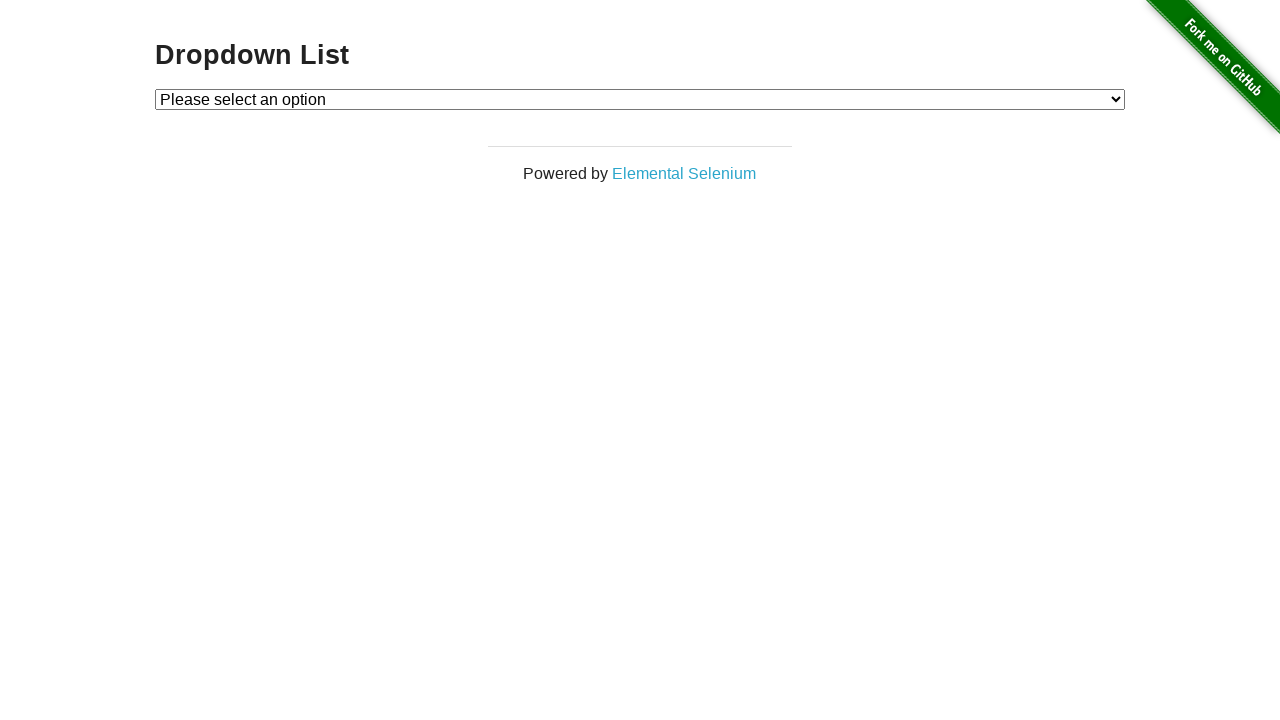

Waited for dropdown element to appear on page
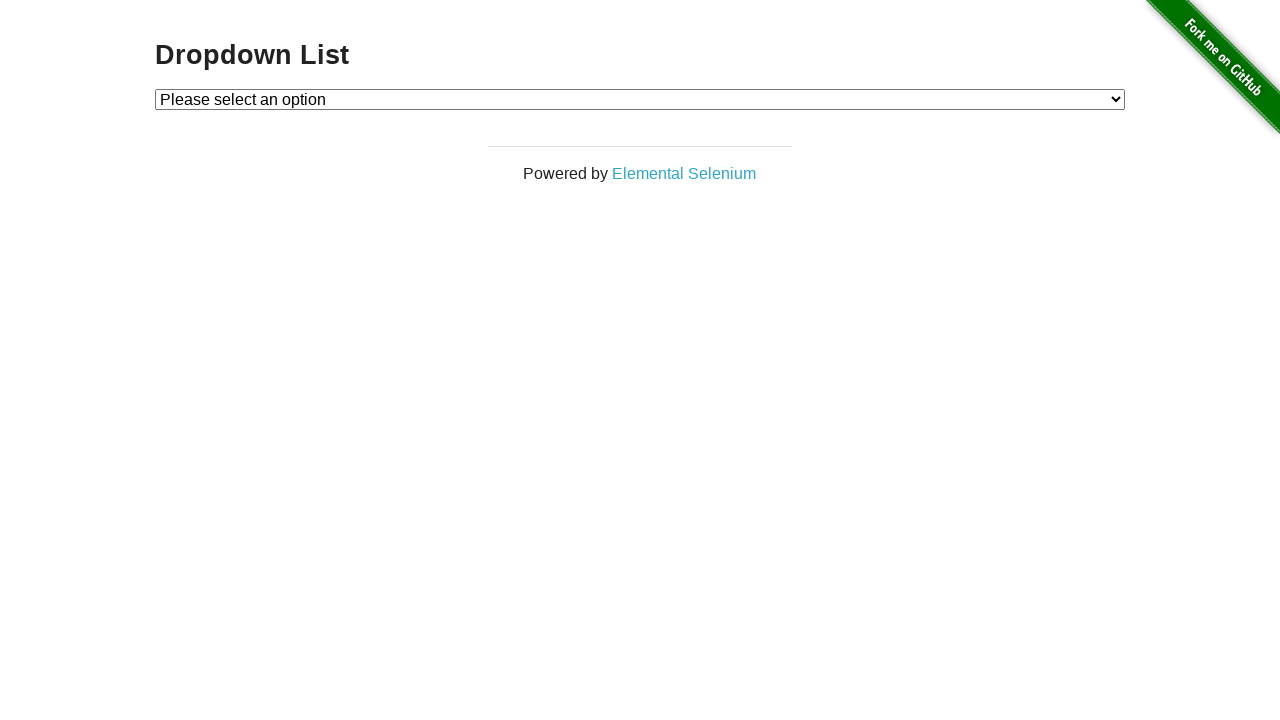

Selected Option 2 from dropdown on #dropdown
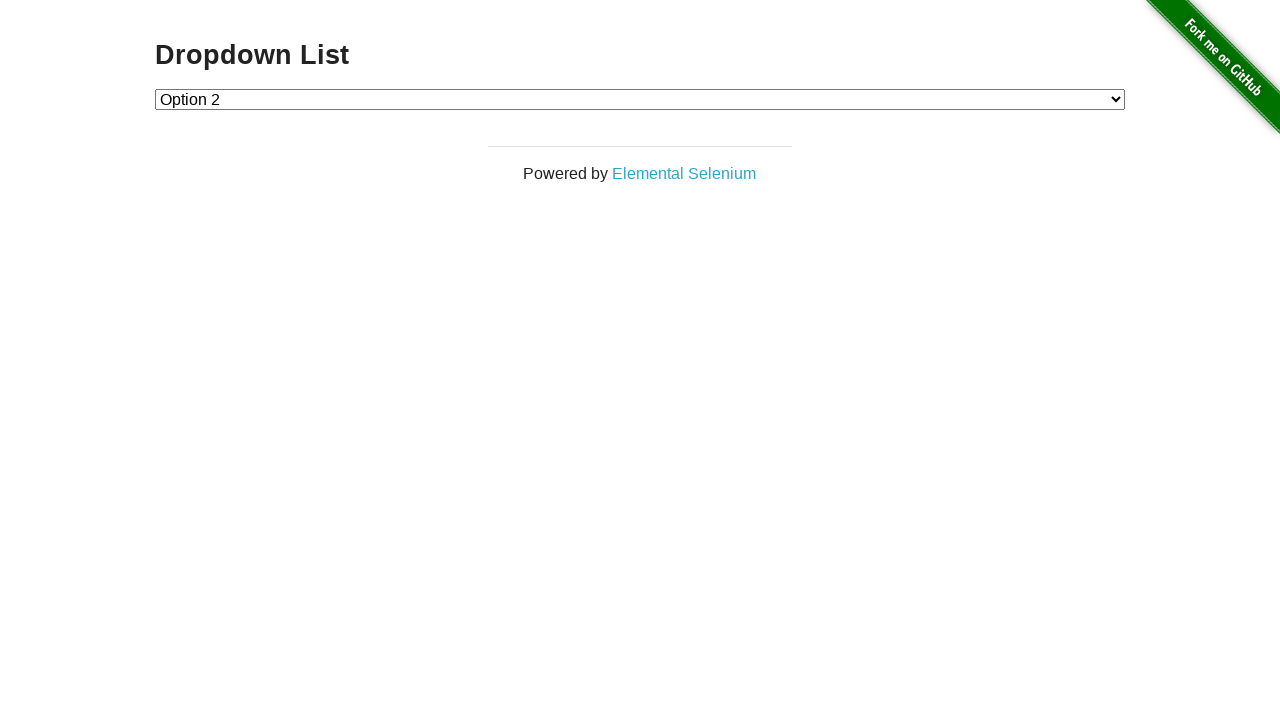

Retrieved selected dropdown value
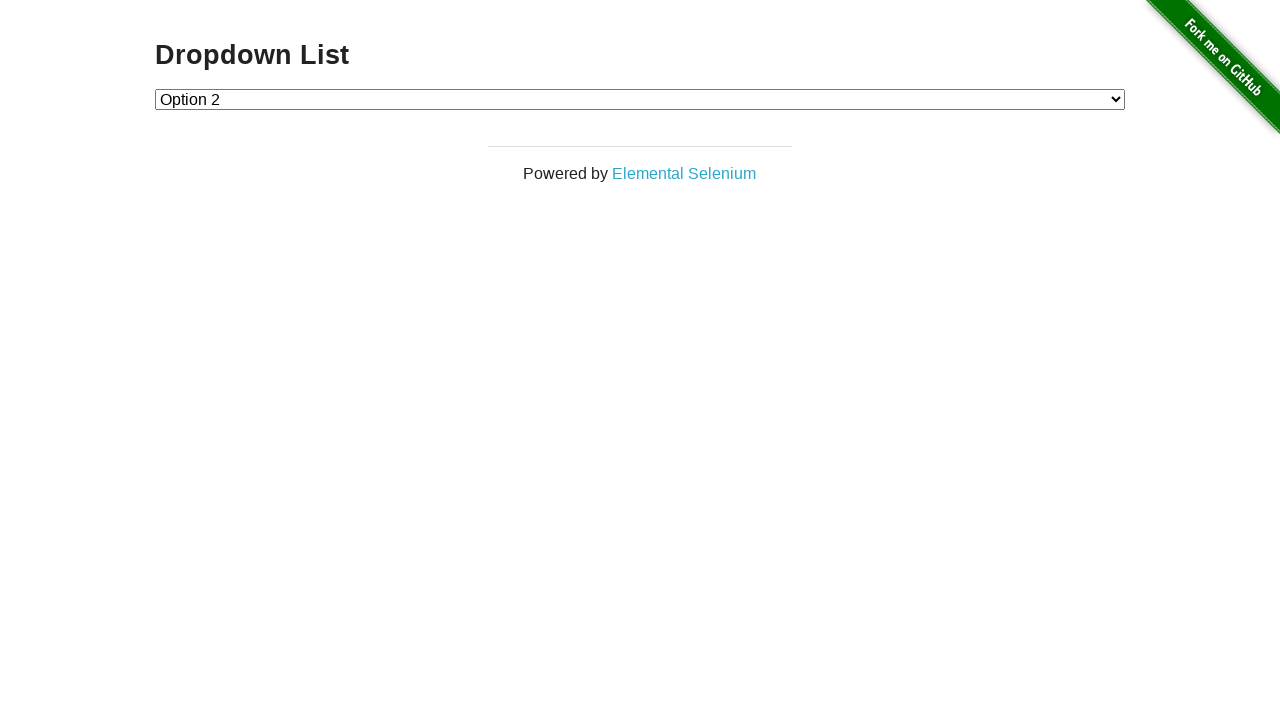

Verified that dropdown selection matches expected value '2'
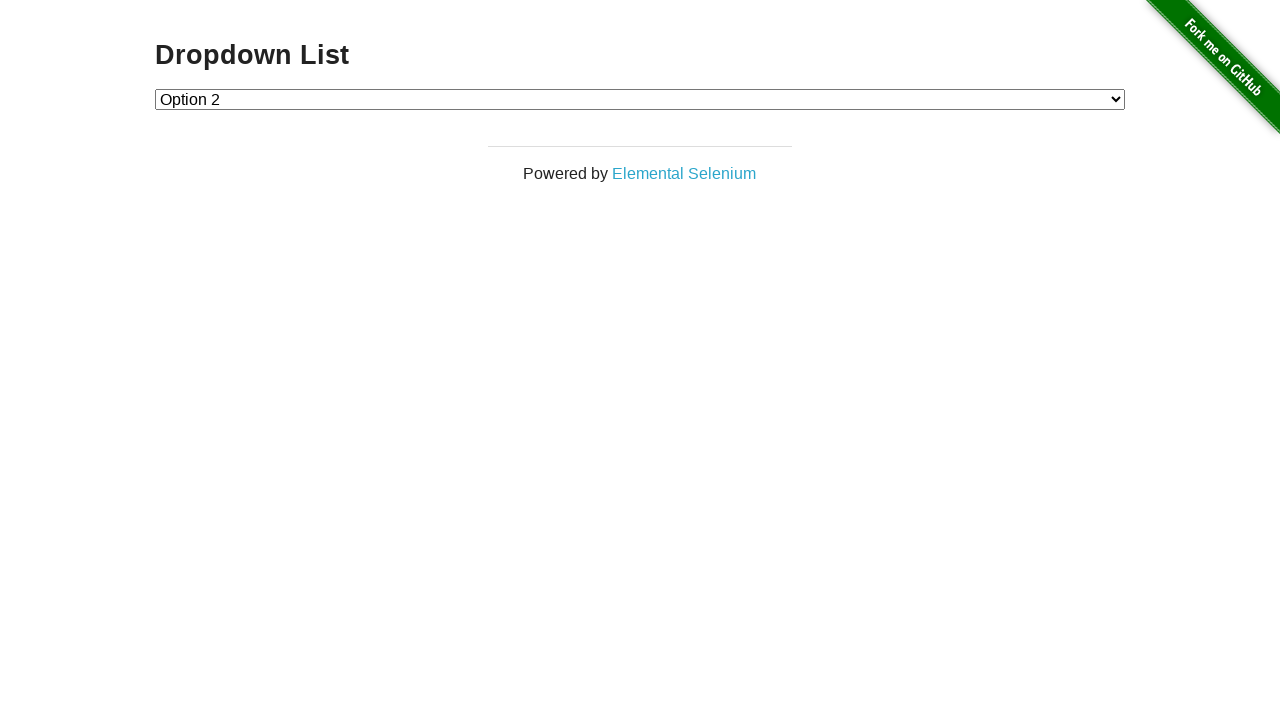

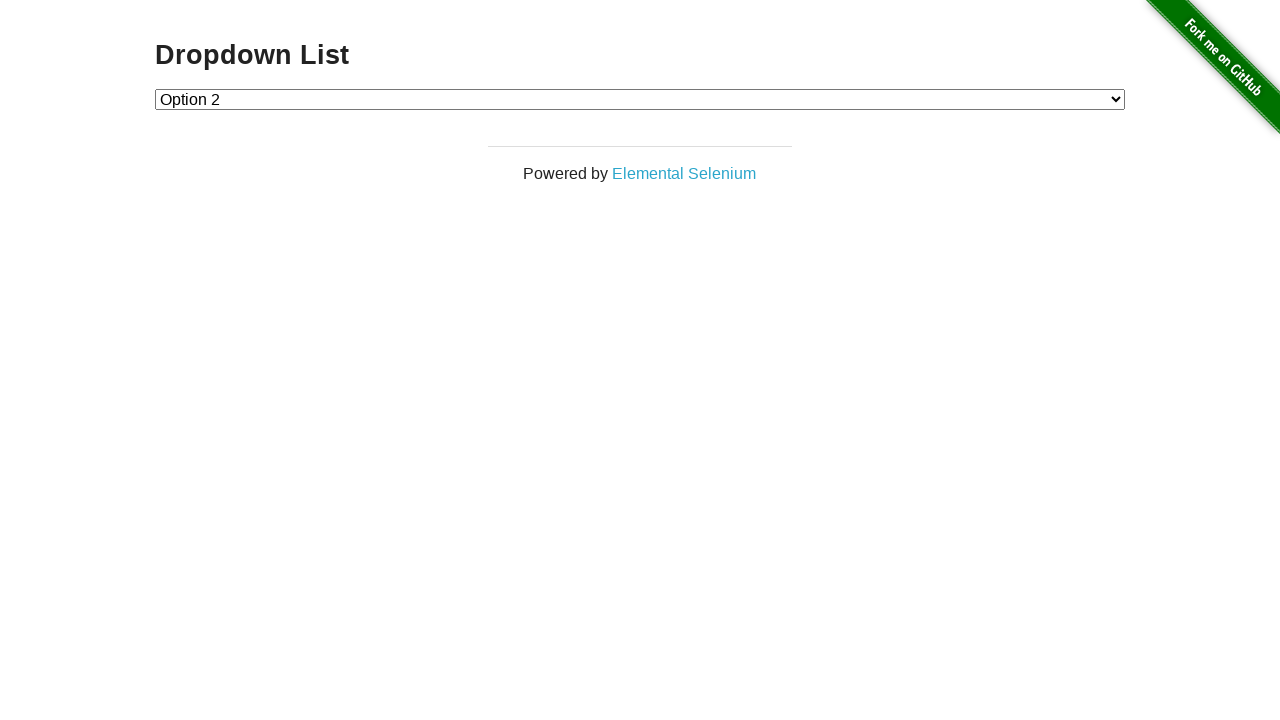